Tests handling a simple JavaScript alert by clicking a button to trigger it, then accepting the alert dialog.

Starting URL: https://testpages.herokuapp.com/styled/alerts/alert-test.html

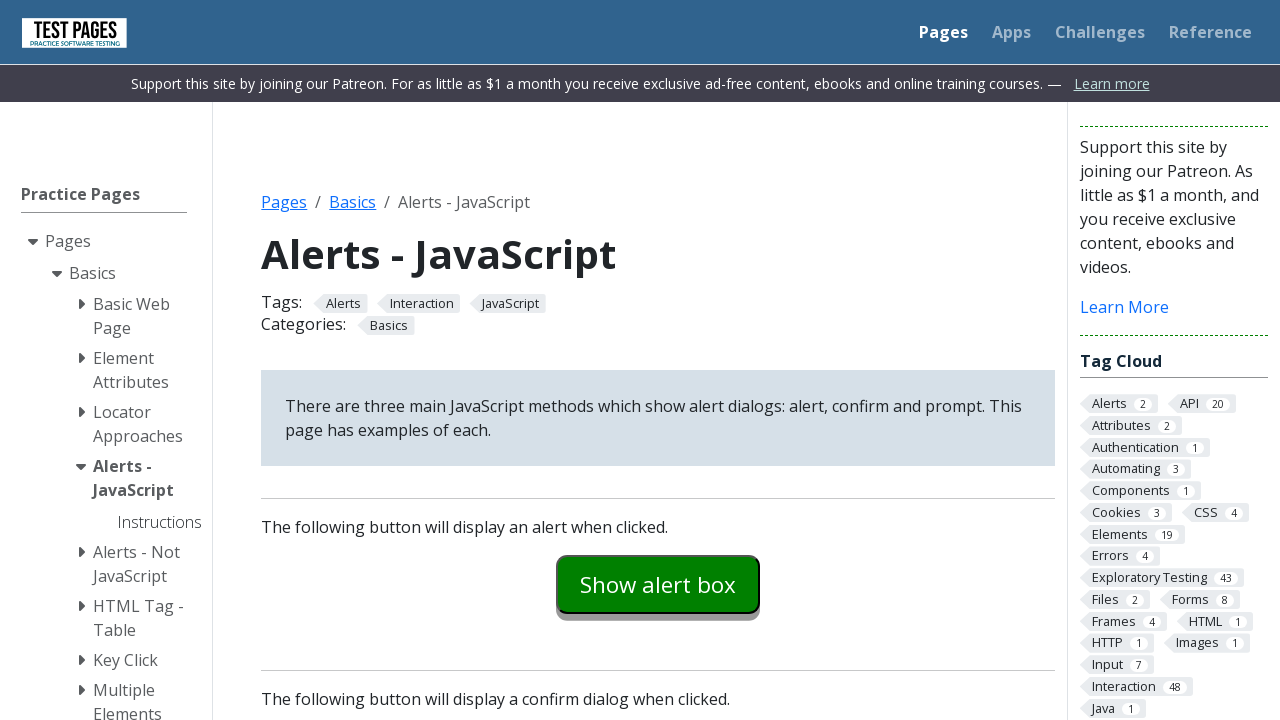

Navigated to alert test page
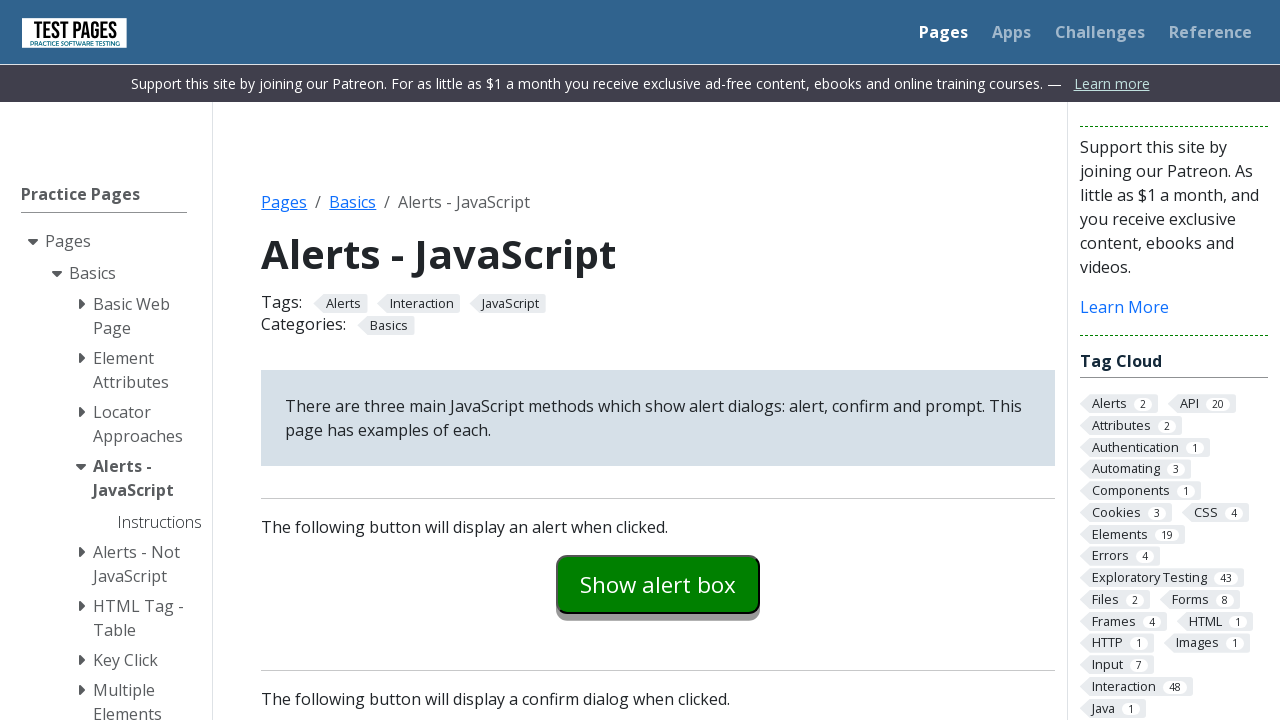

Clicked button to trigger simple alert at (658, 584) on #alertexamples
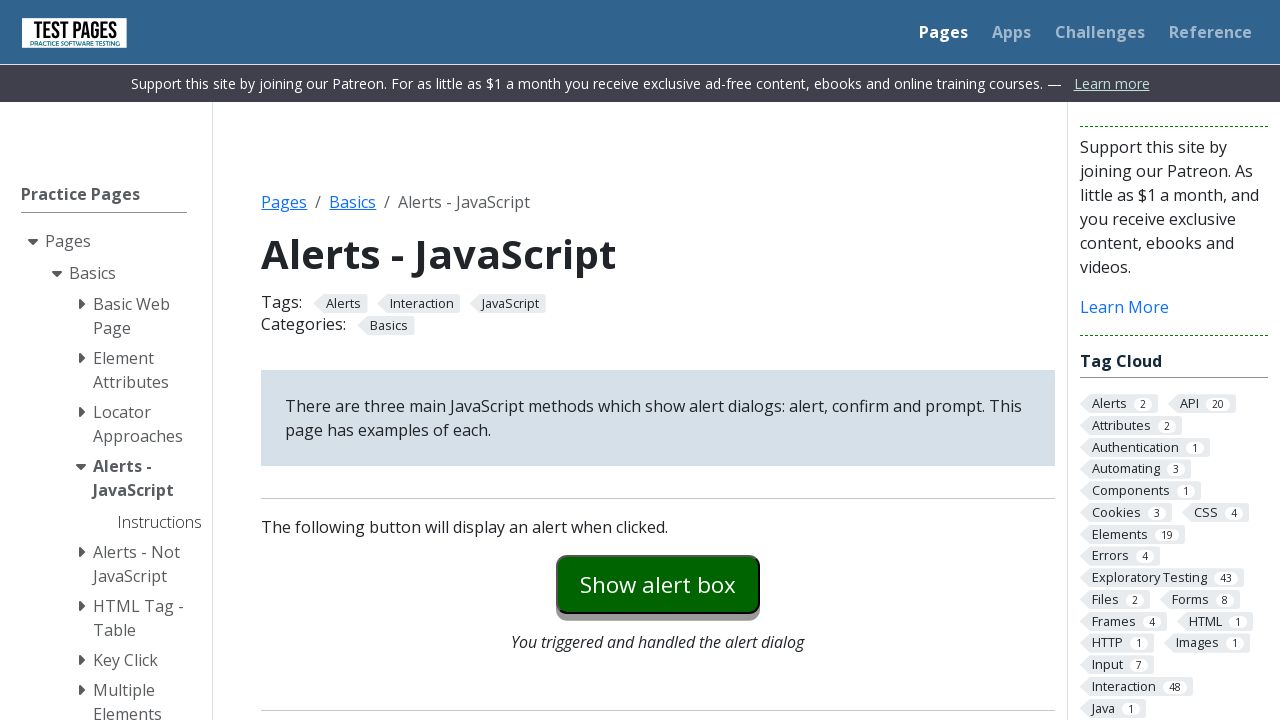

Set up dialog handler to accept alerts
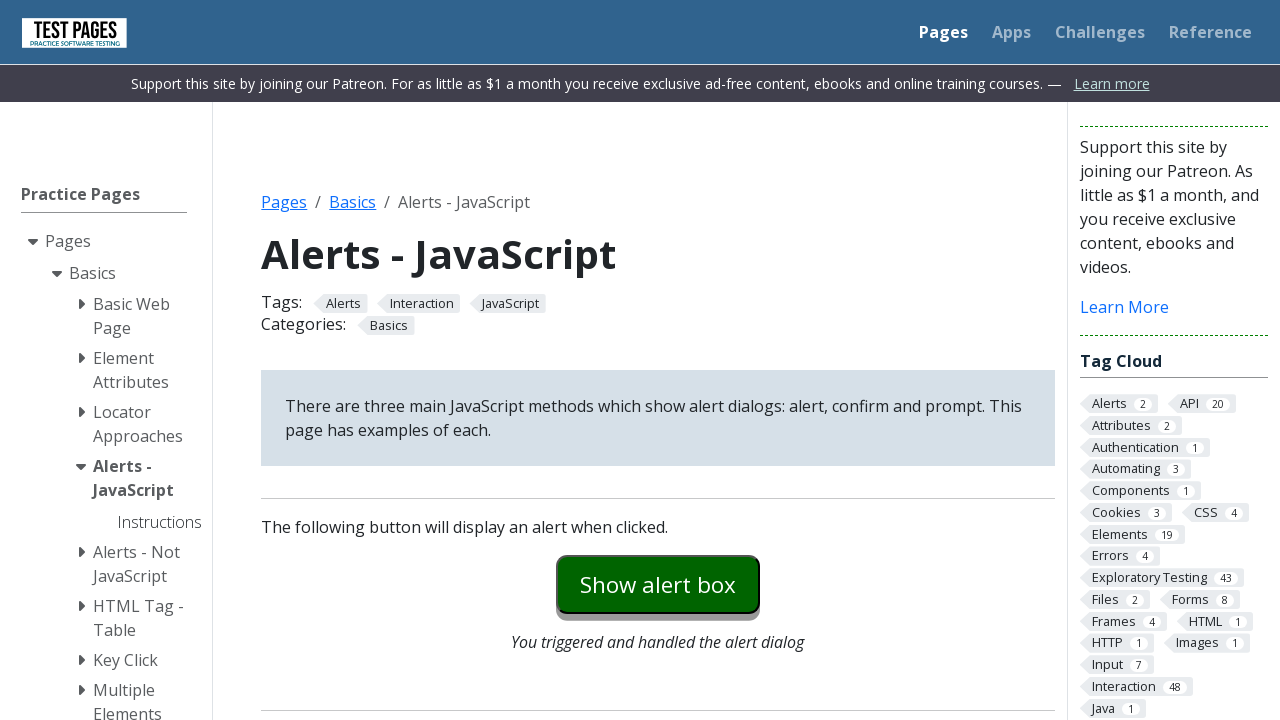

Waited for alert dialog to be processed
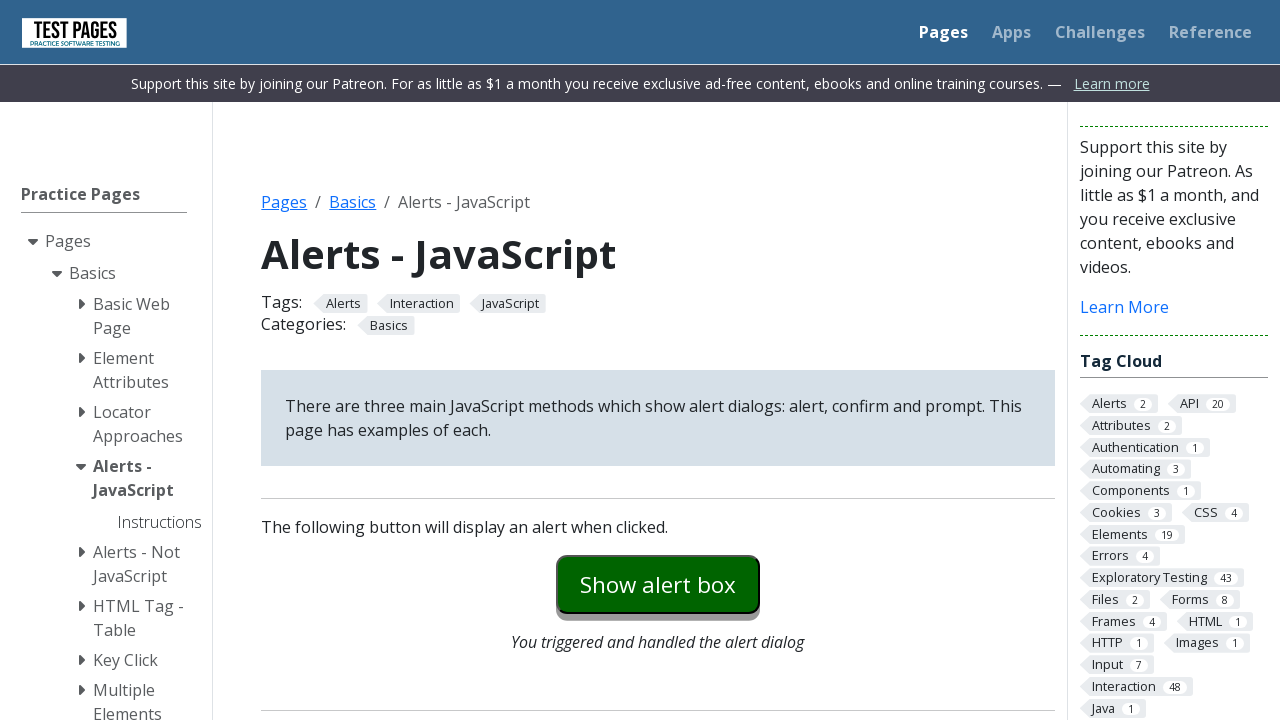

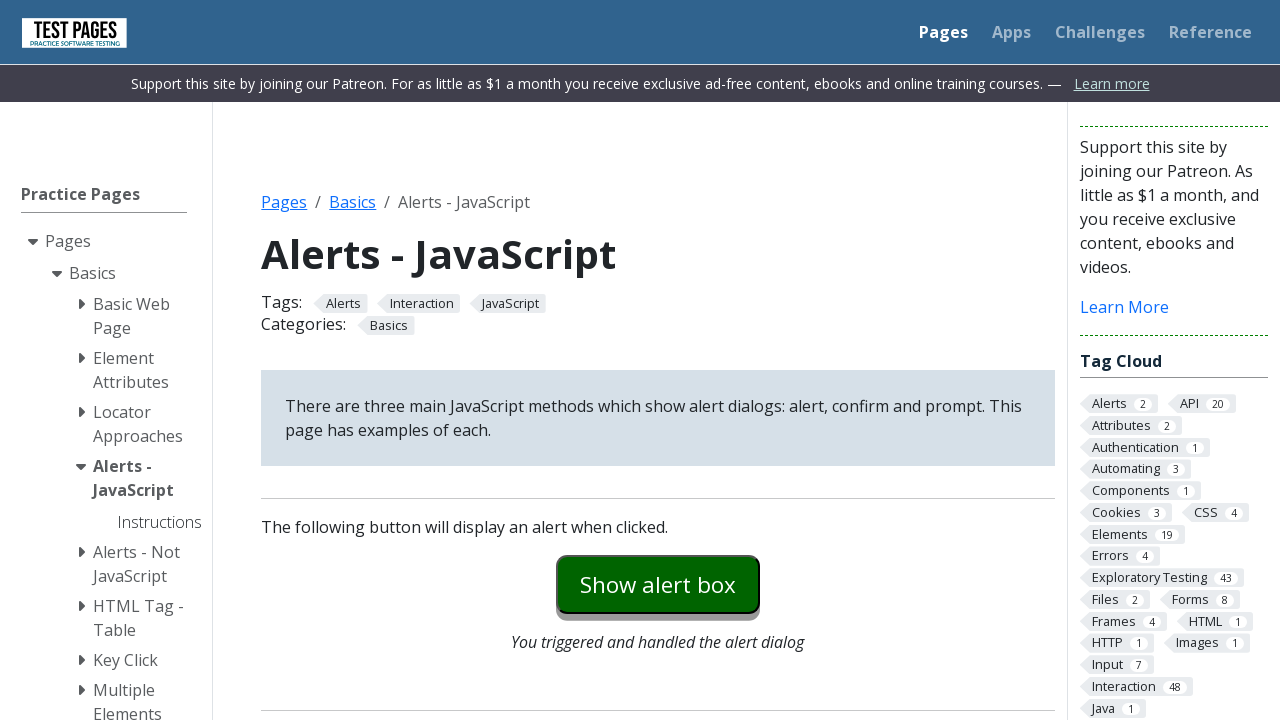